Tests JavaScript alert handling by clicking a confirm button and accepting the alert dialog

Starting URL: https://demoqa.com/alerts

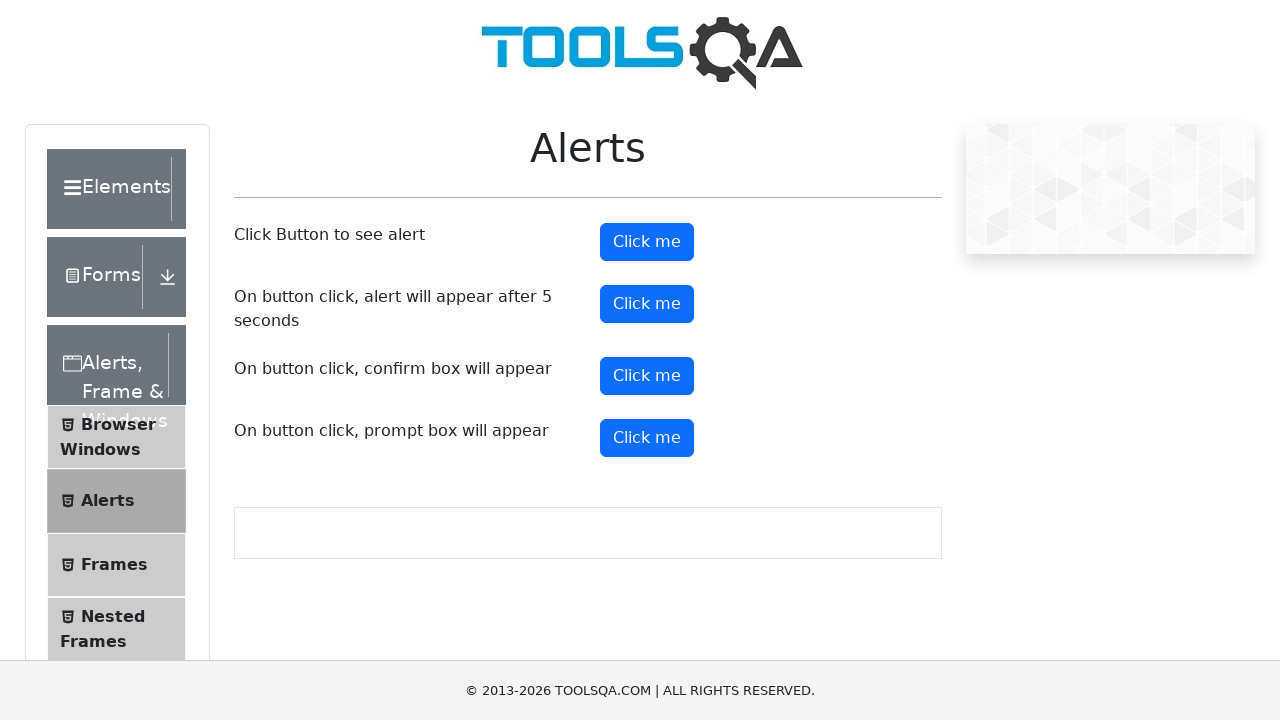

Scrolled down the page by 350 pixels to reveal alert elements
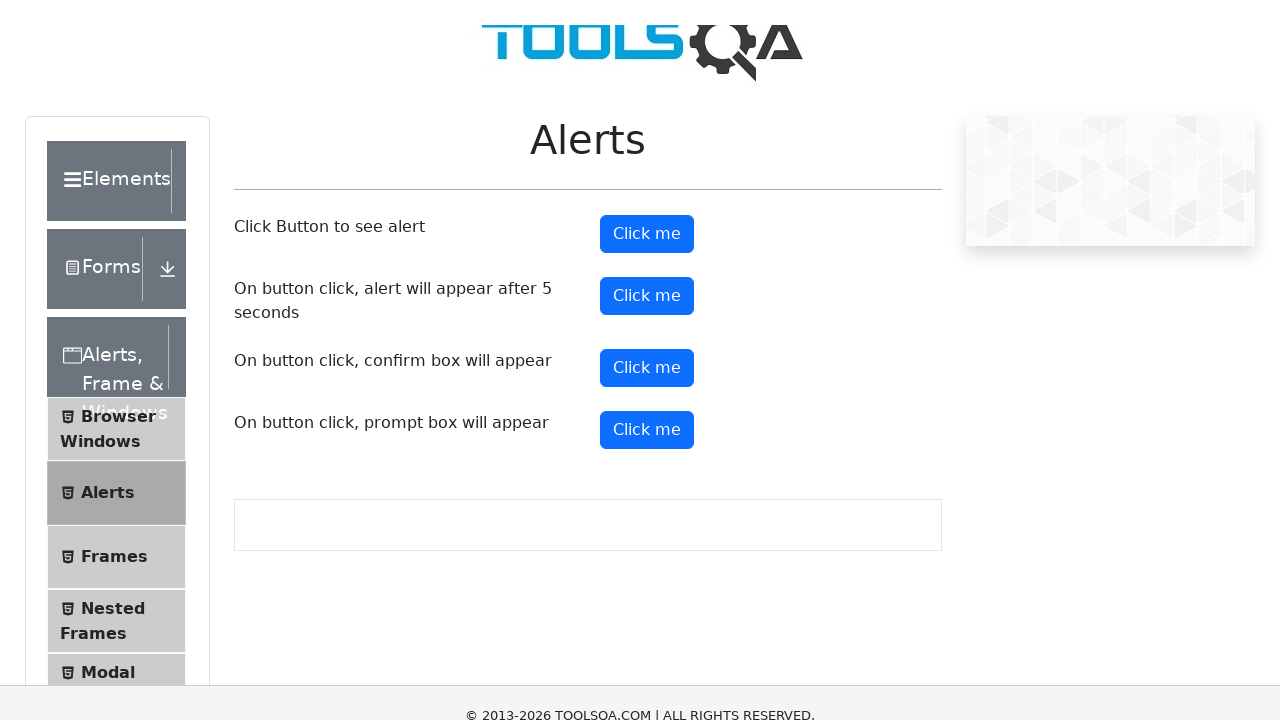

Set up dialog handler to automatically accept confirm alerts
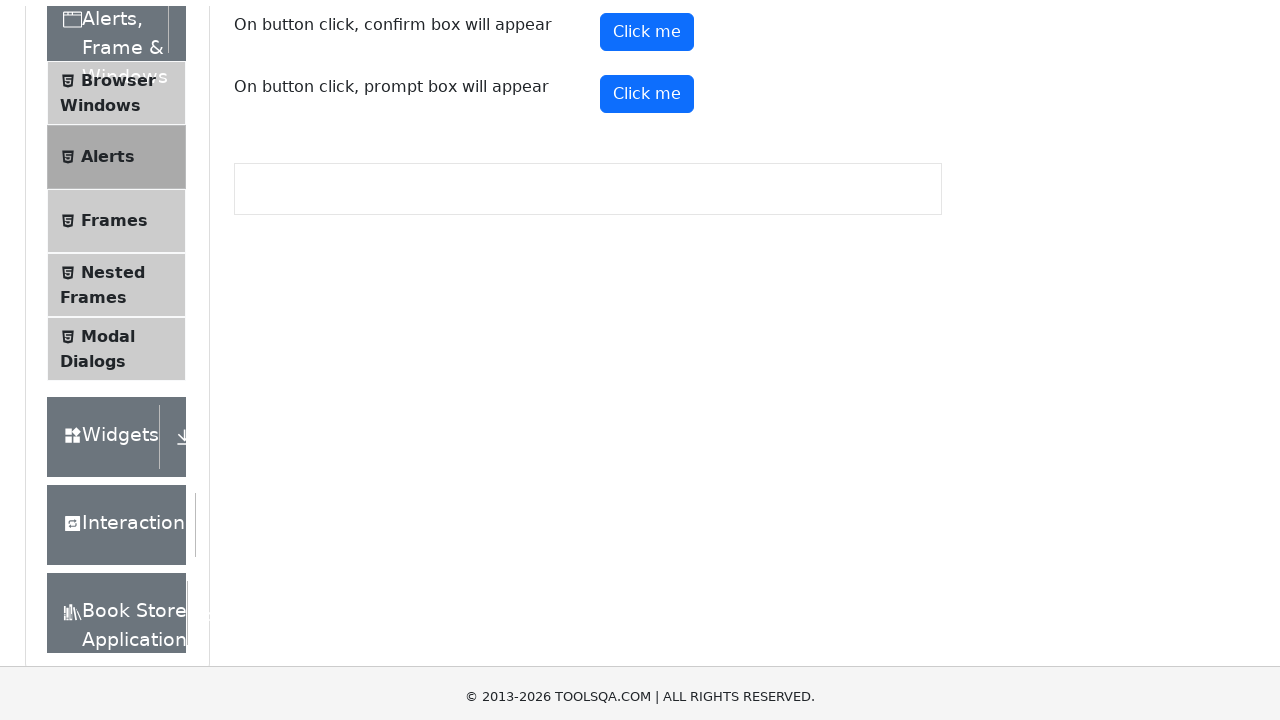

Clicked the confirm button to trigger the alert dialog at (647, 26) on #confirmButton
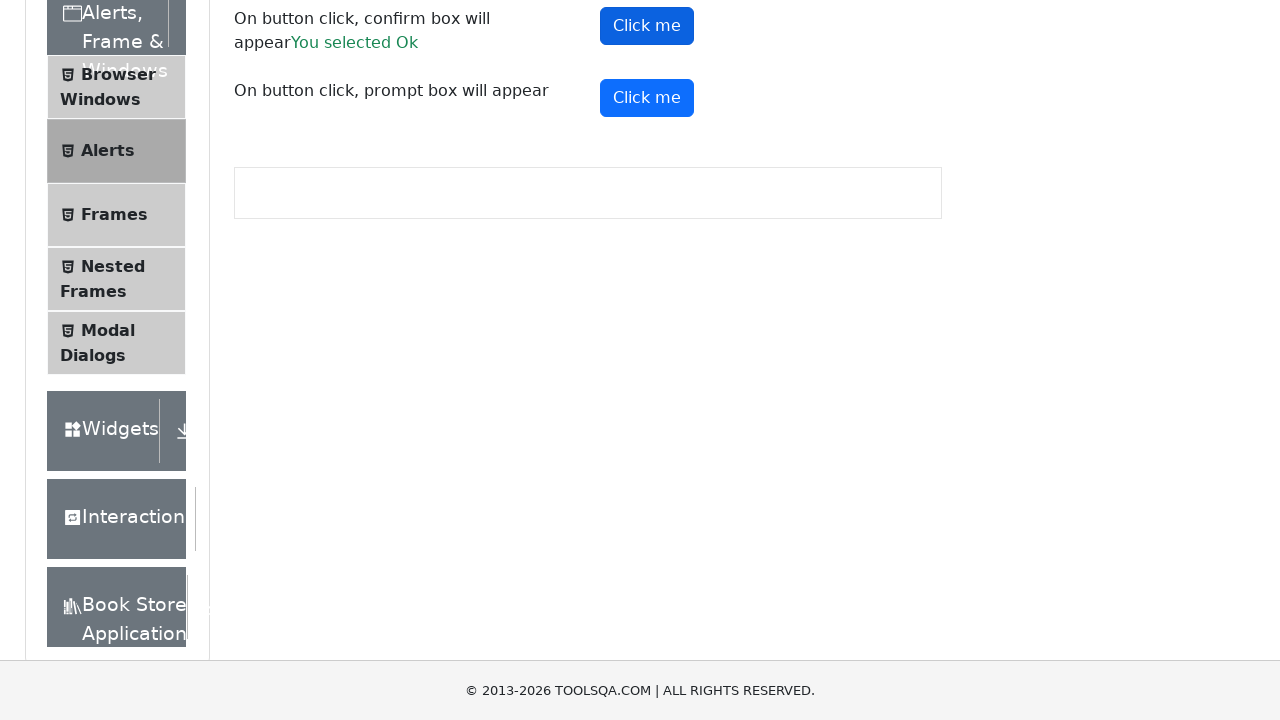

Waited 500ms for the alert dialog handling to complete
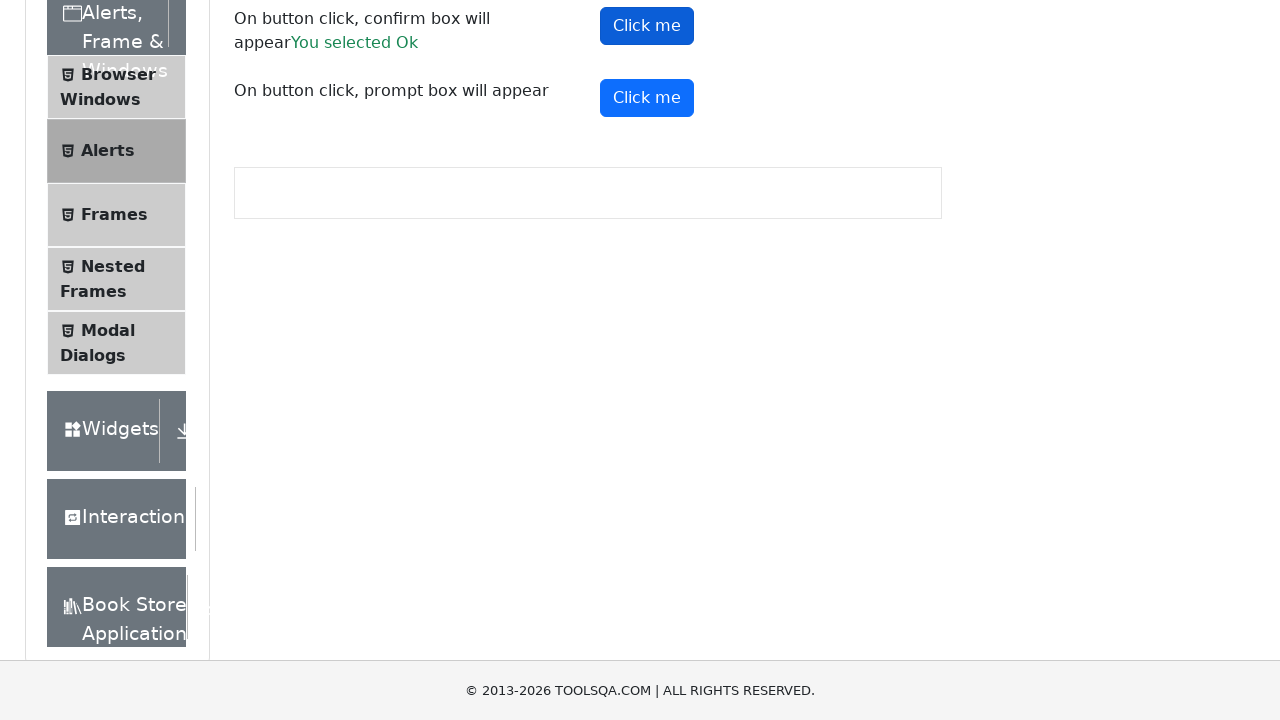

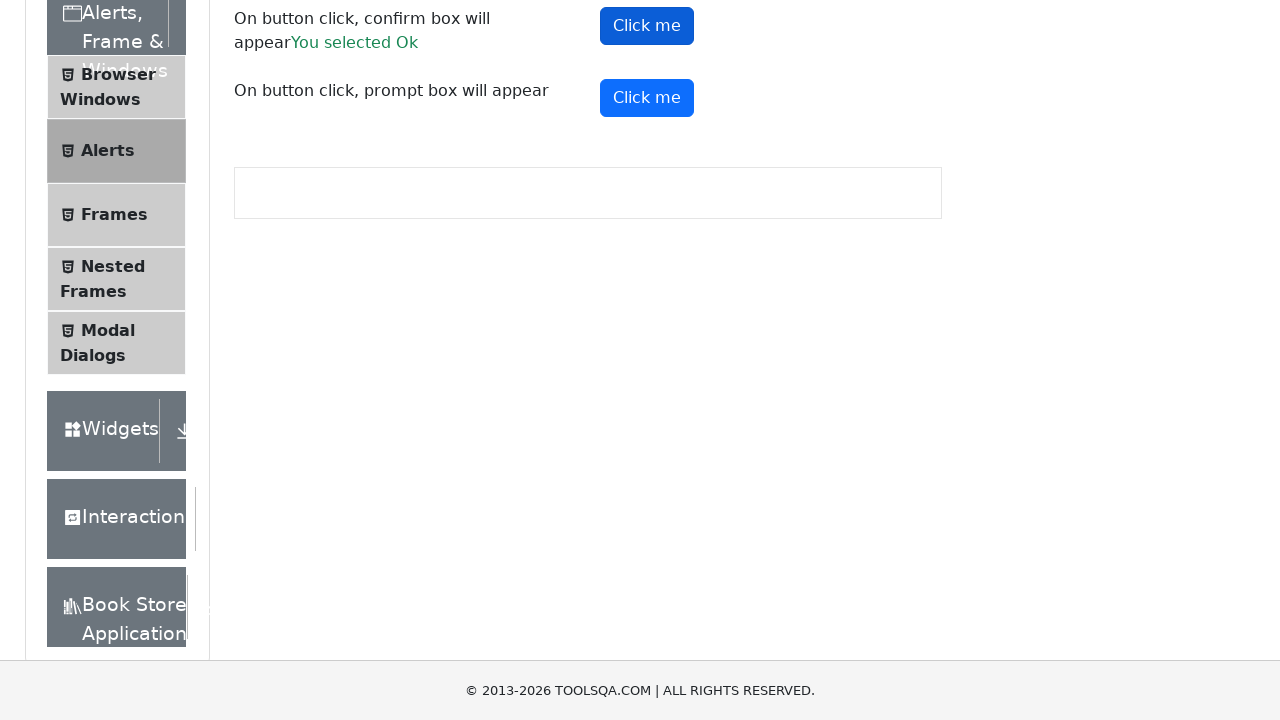